Tests input field by entering a numeric value into the number input

Starting URL: https://the-internet.herokuapp.com/

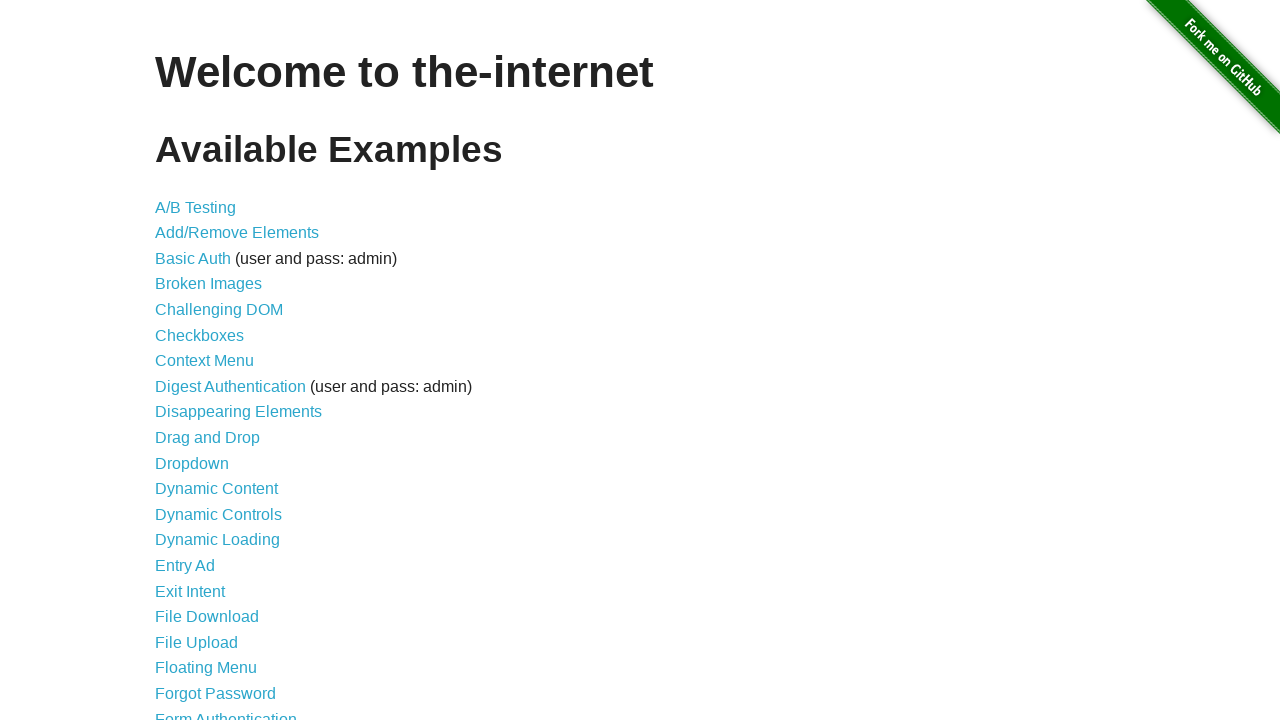

Clicked on Inputs link at (176, 361) on xpath=//*[contains(text(), 'Inputs')]
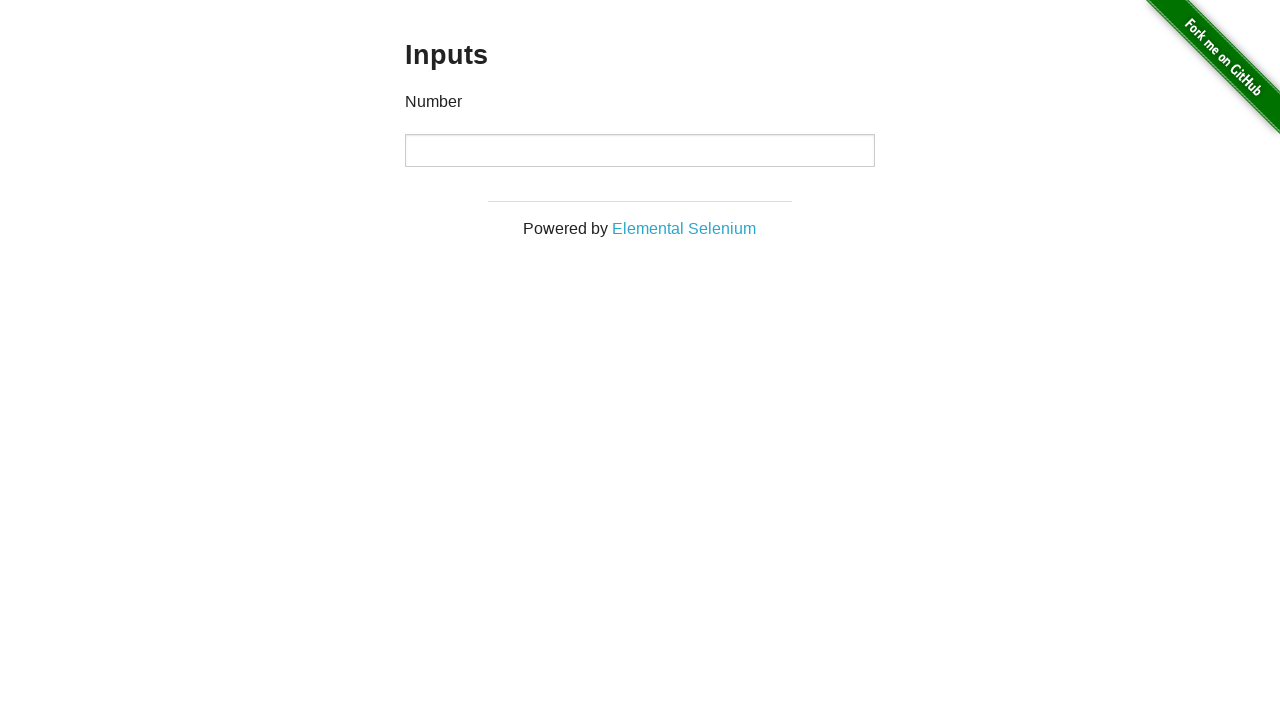

Entered numeric value 1234567890 into number input field on input[type="number"]
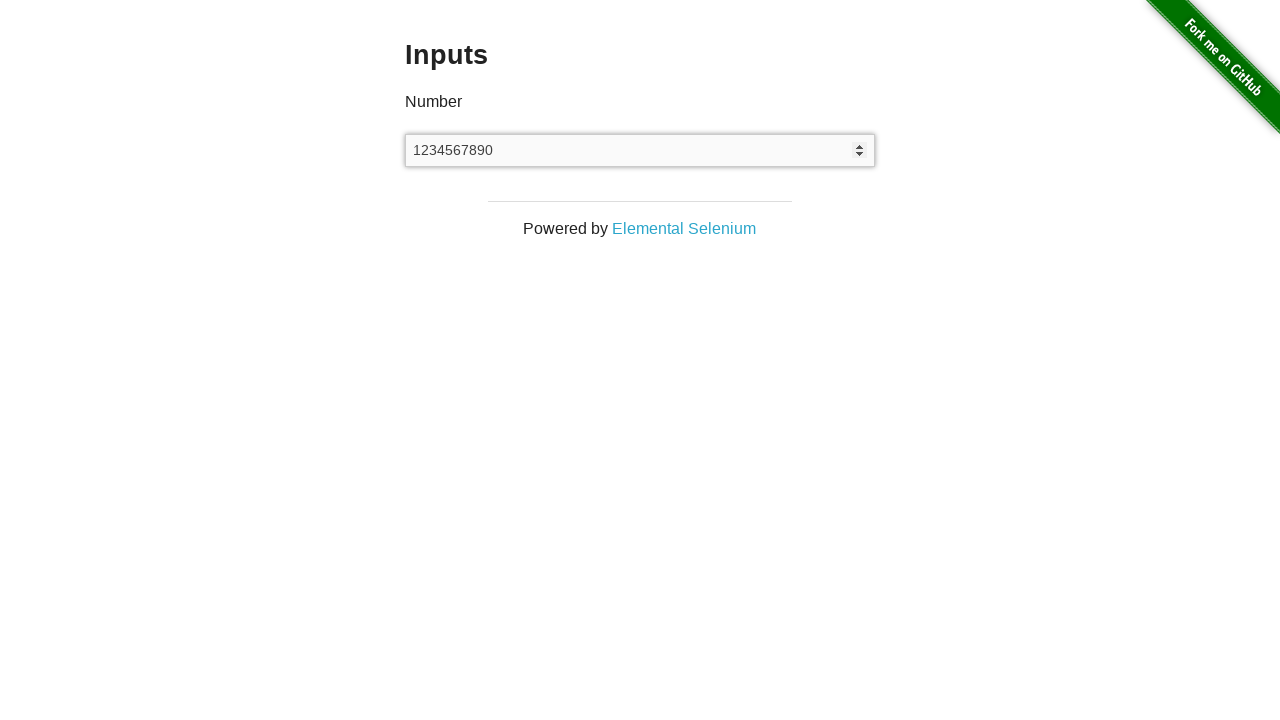

Navigated back to home page
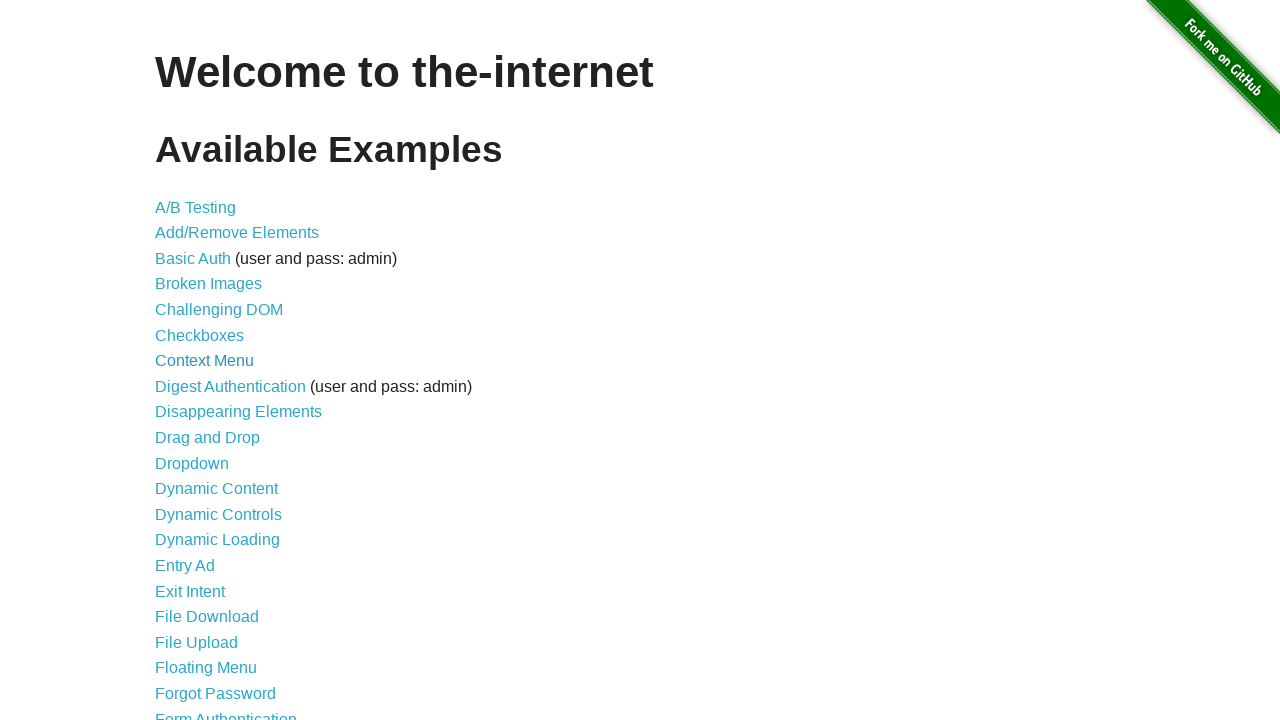

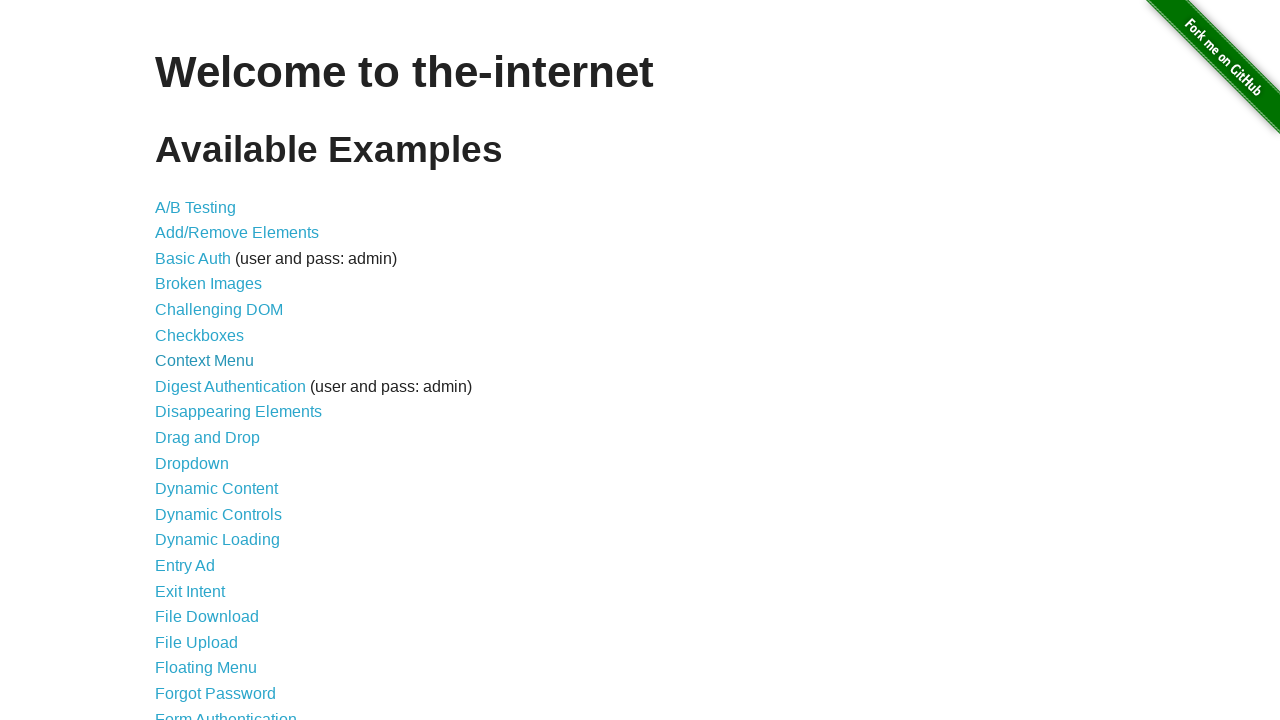